Tests navigation to the contact section by clicking the contact button in the navigation bar

Starting URL: https://mrjohn5on.github.io/

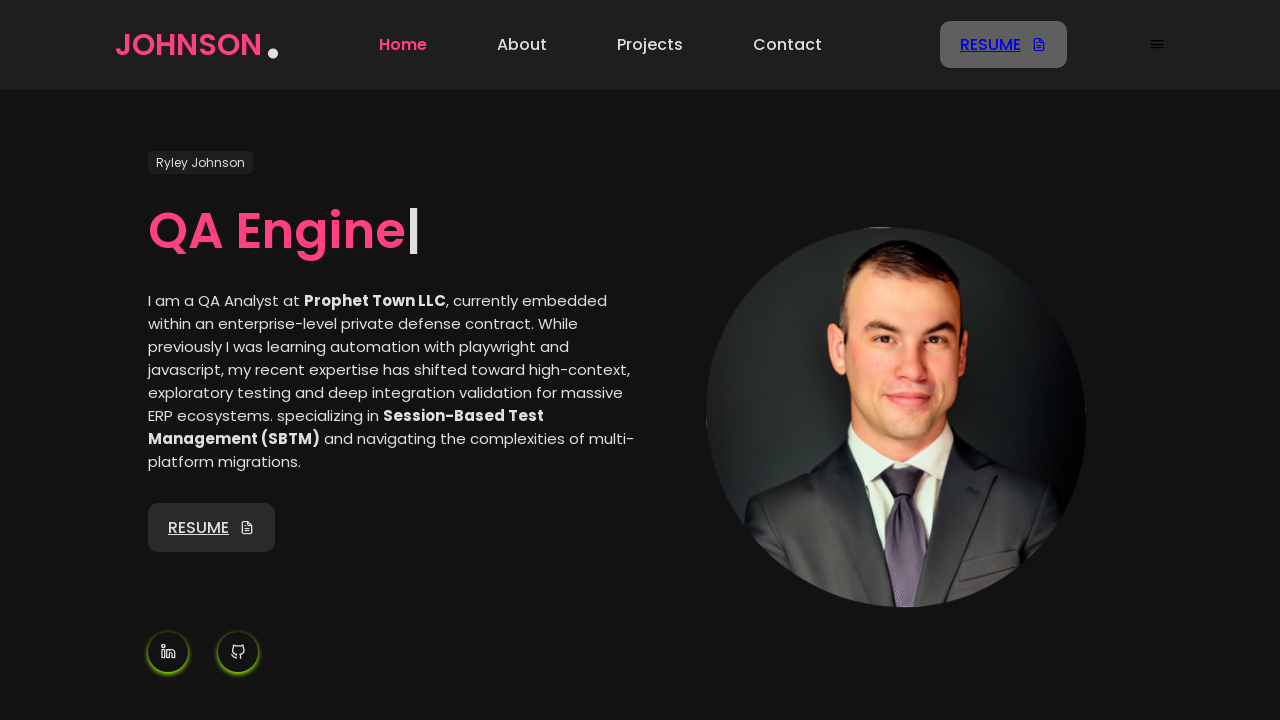

Clicked contact button in navigation bar at (788, 45) on a[href="#contact"], [data-testid="Nav-menu-contact"]
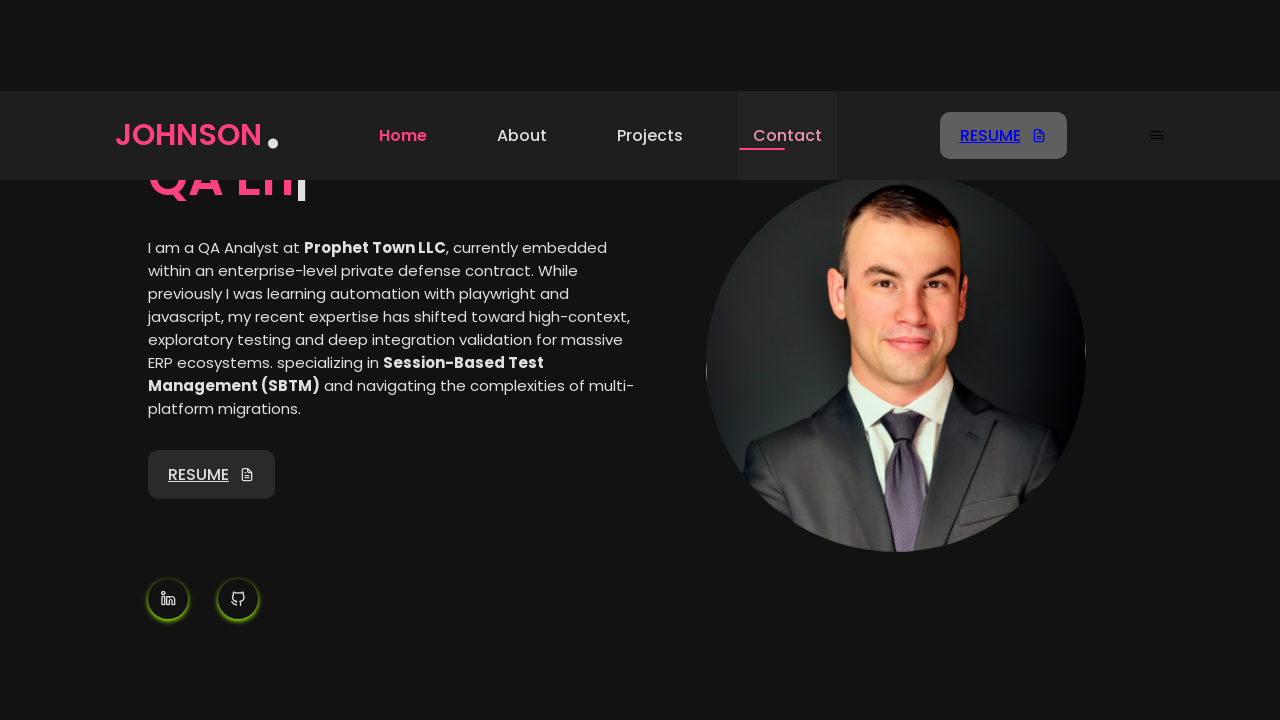

Navigation to contact section completed, URL changed to #contact
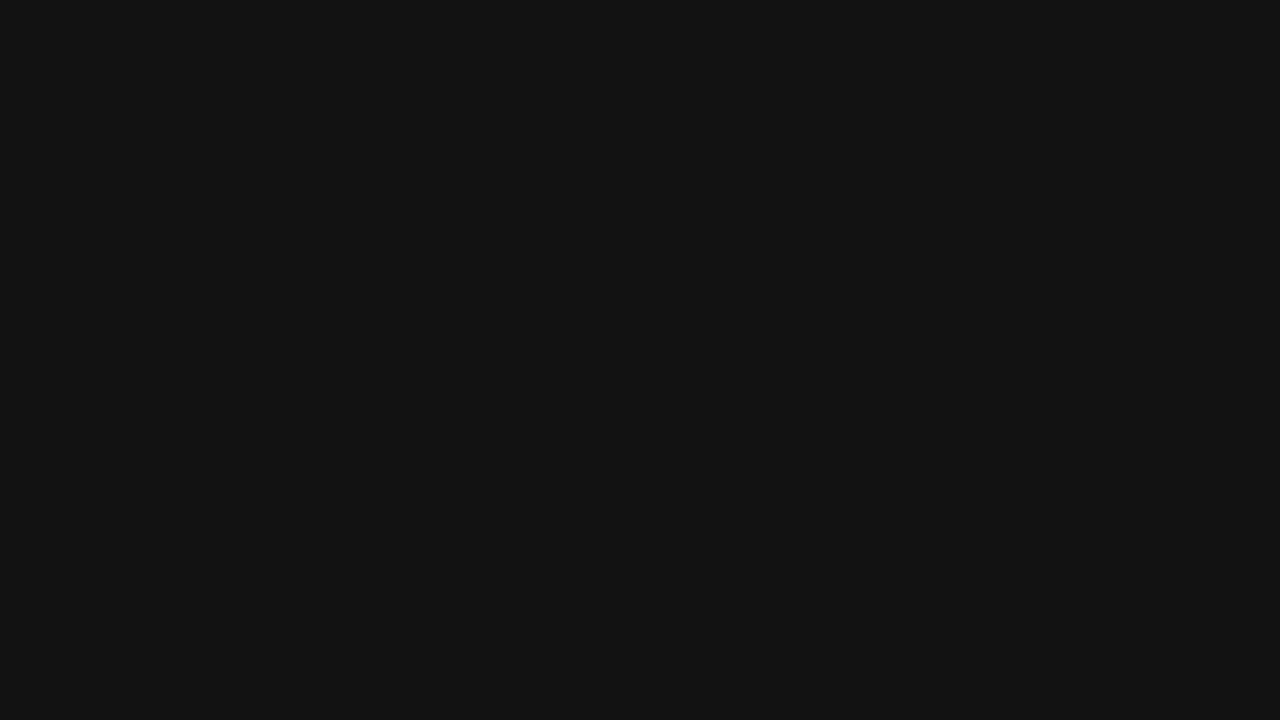

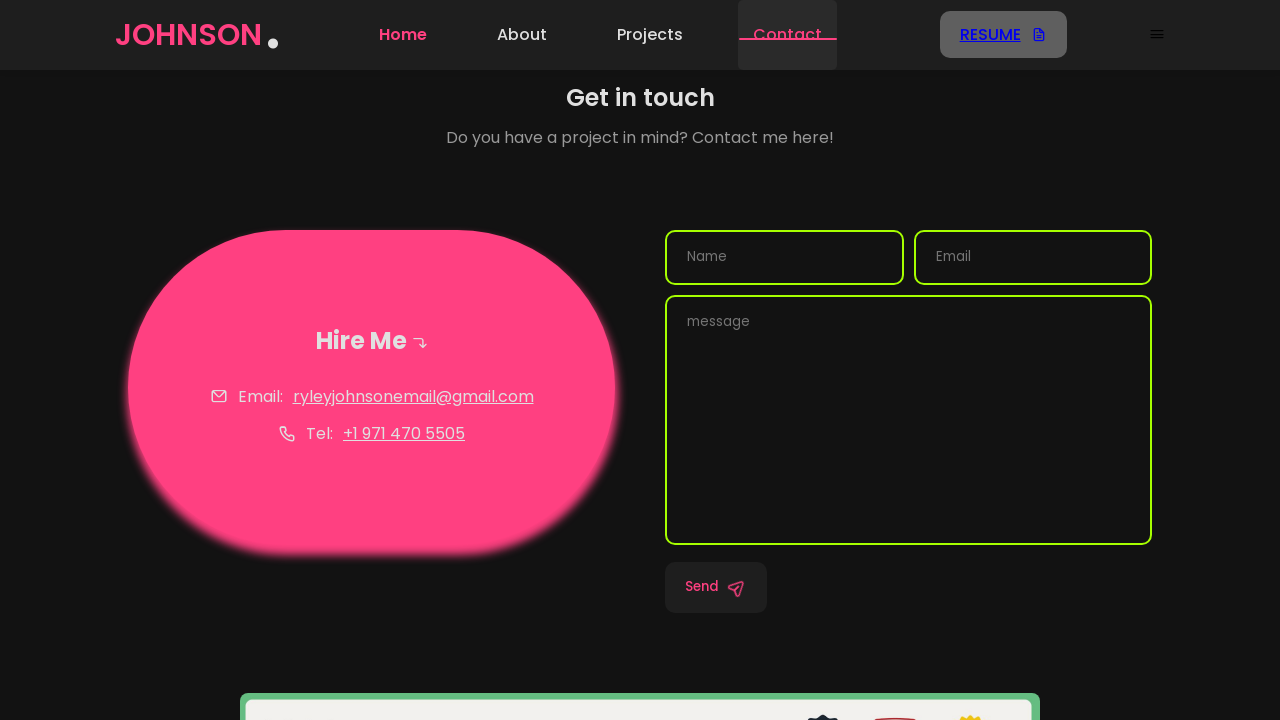